Tests adding a product to cart on an e-commerce practice site by clicking the first "Add to Cart" button

Starting URL: https://rahulshettyacademy.com/seleniumPractise/#/

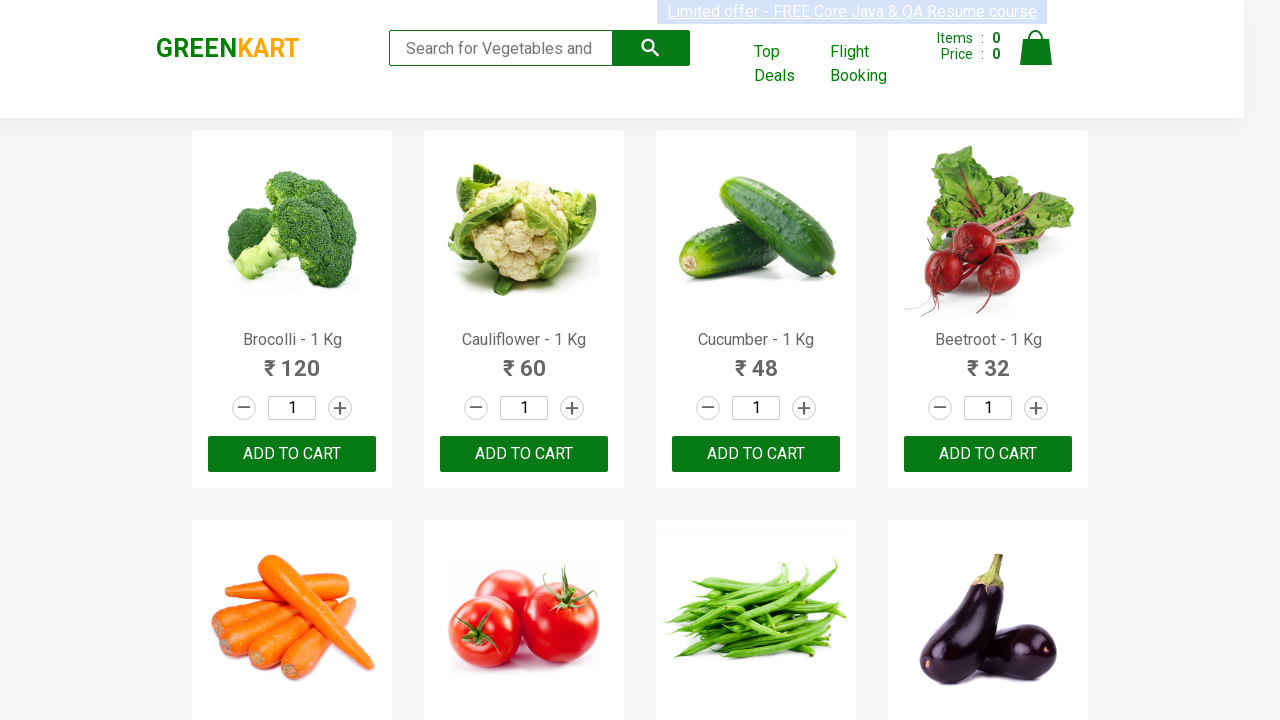

Navigated to e-commerce practice site
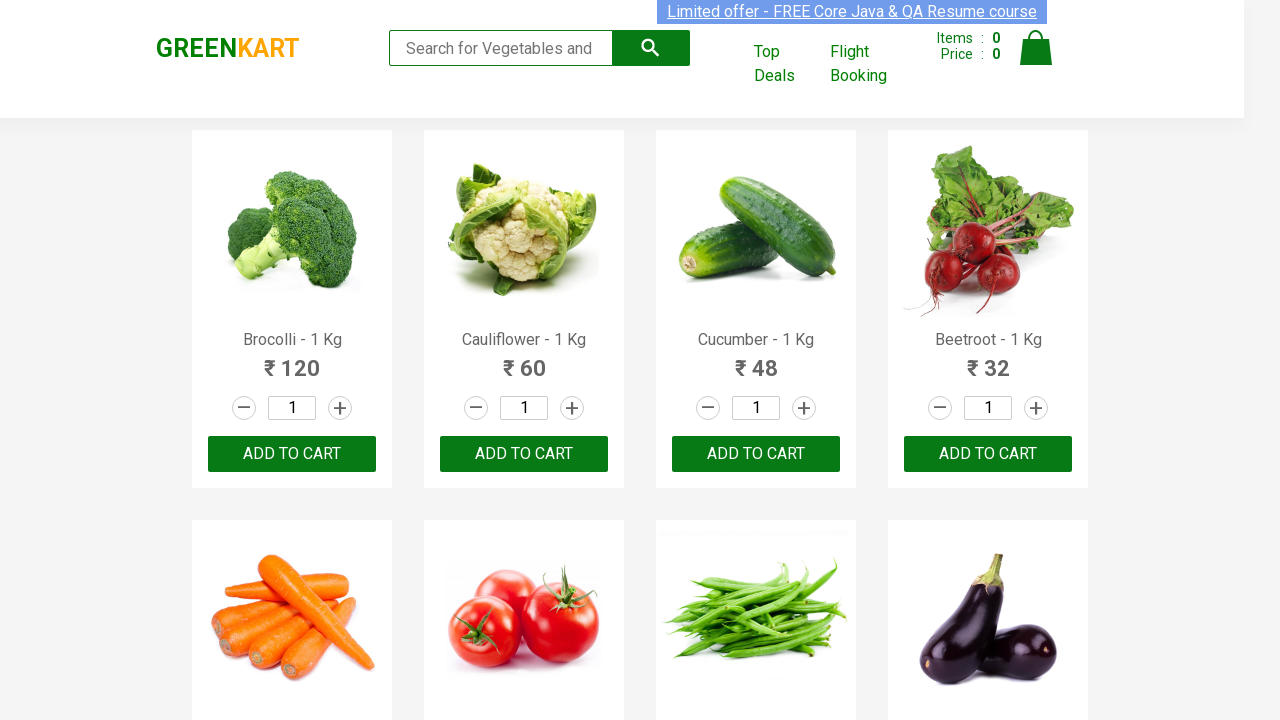

Clicked the first 'Add to Cart' button at (292, 454) on (//div[@class='product-action']/button)[1]
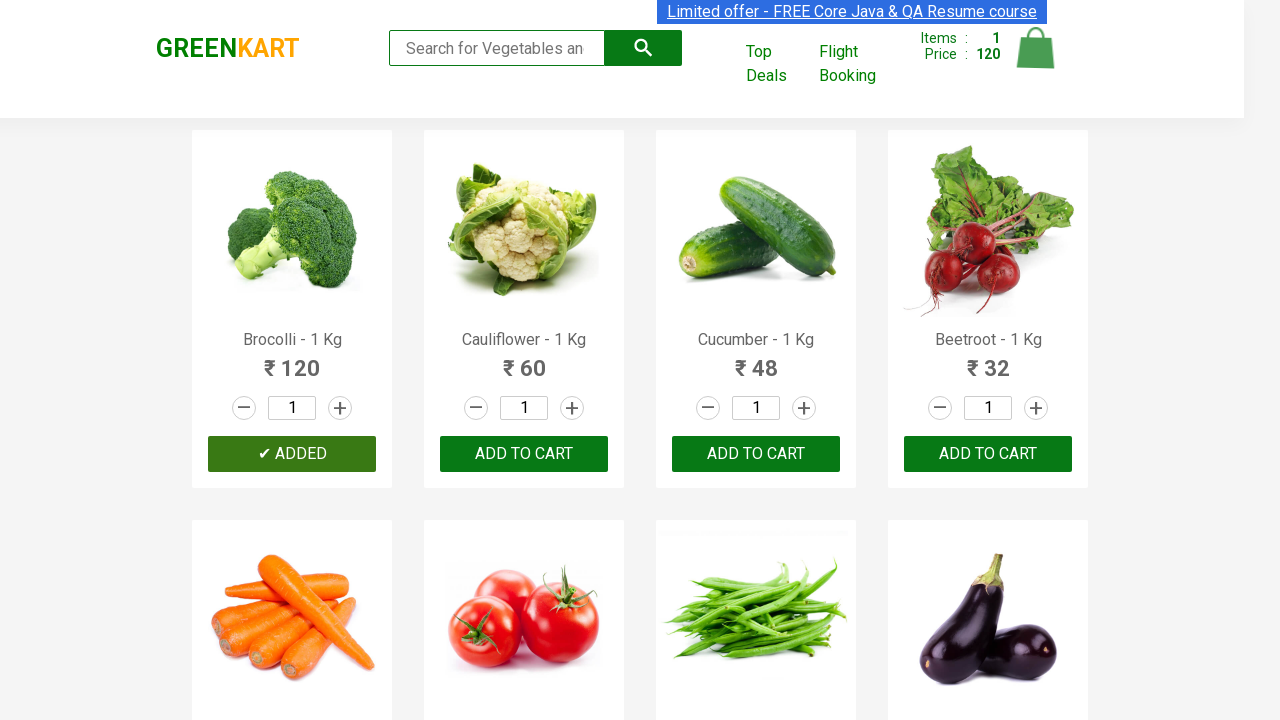

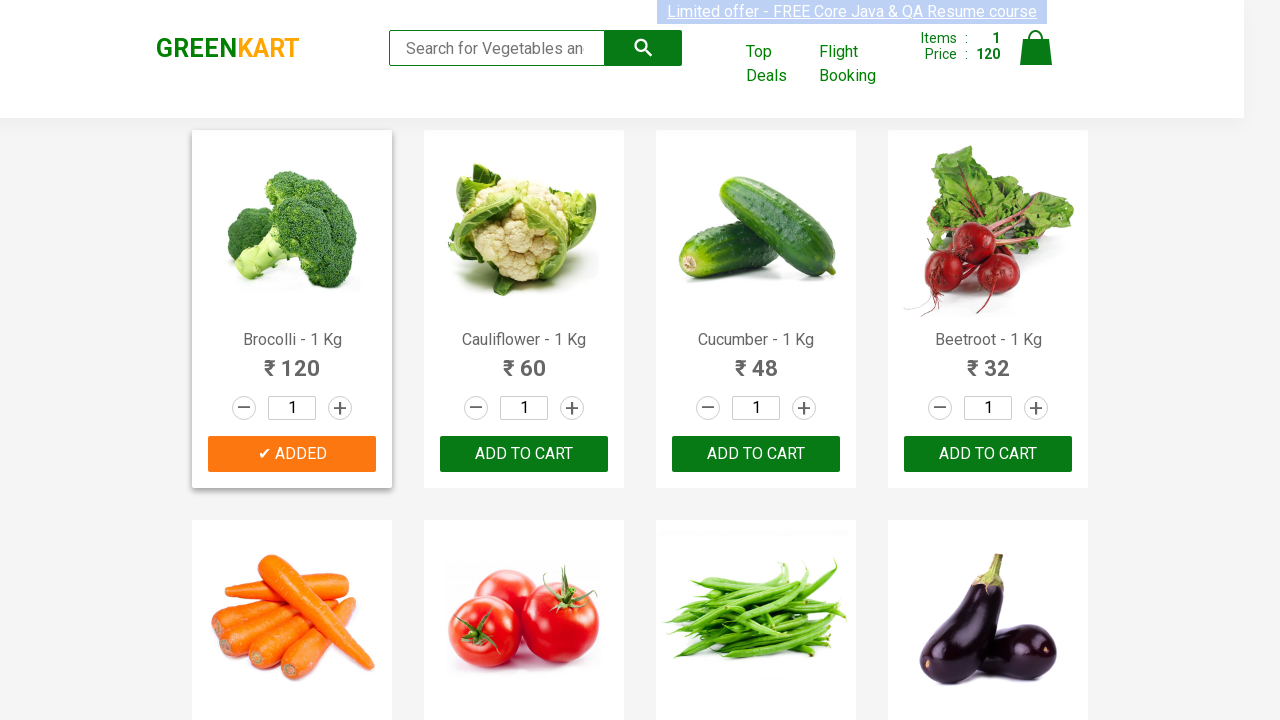